Tests filtering to display only active (non-completed) items

Starting URL: https://demo.playwright.dev/todomvc

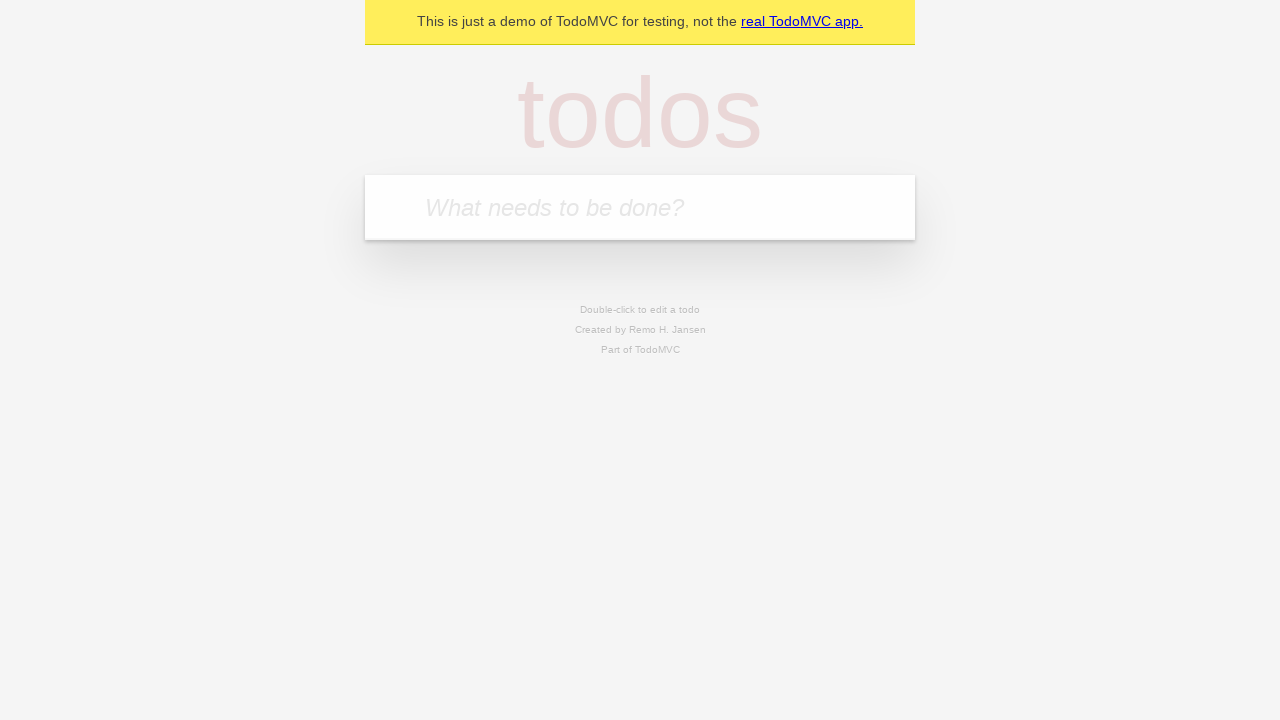

Filled todo input with 'buy some cheese' on internal:attr=[placeholder="What needs to be done?"i]
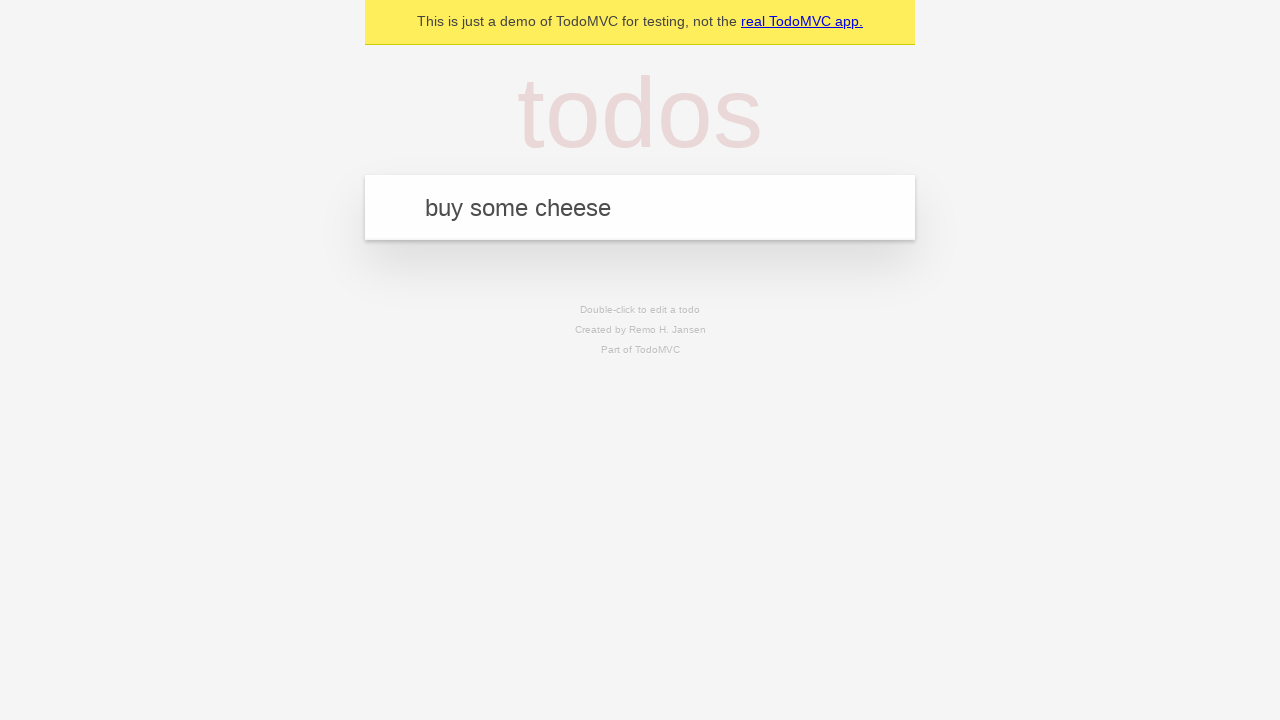

Pressed Enter to create first todo item on internal:attr=[placeholder="What needs to be done?"i]
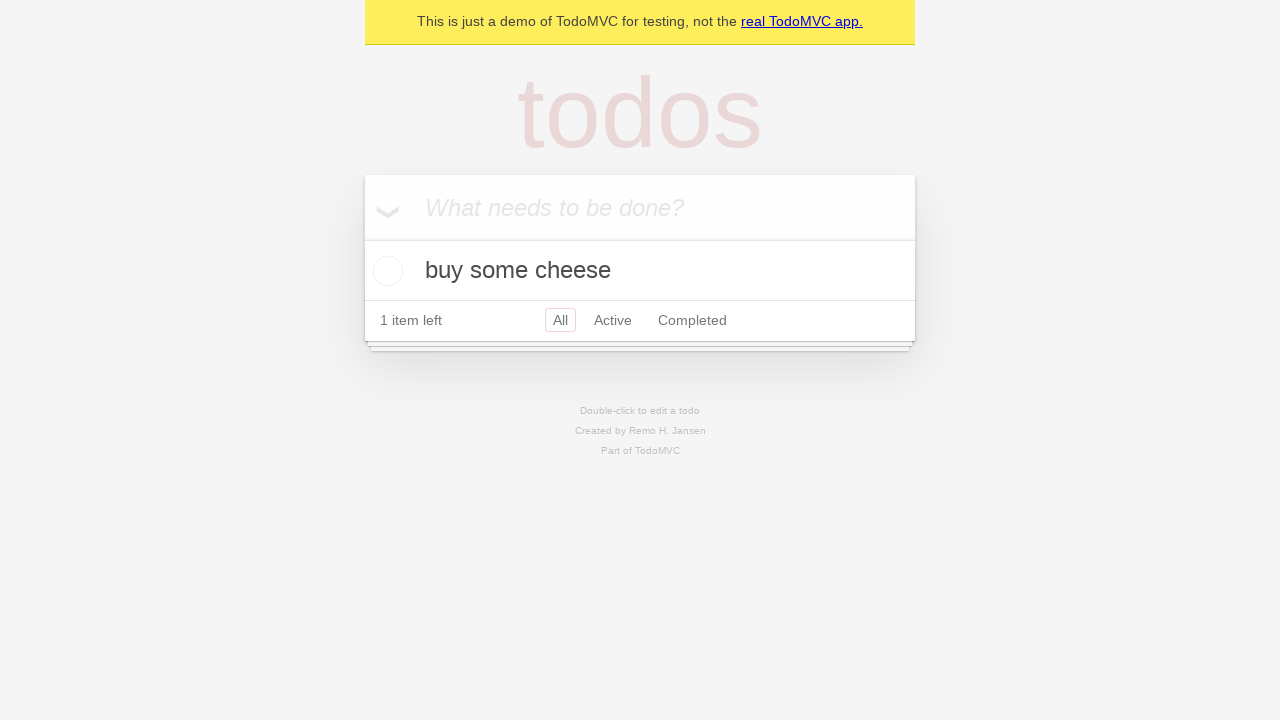

Filled todo input with 'feed the cat' on internal:attr=[placeholder="What needs to be done?"i]
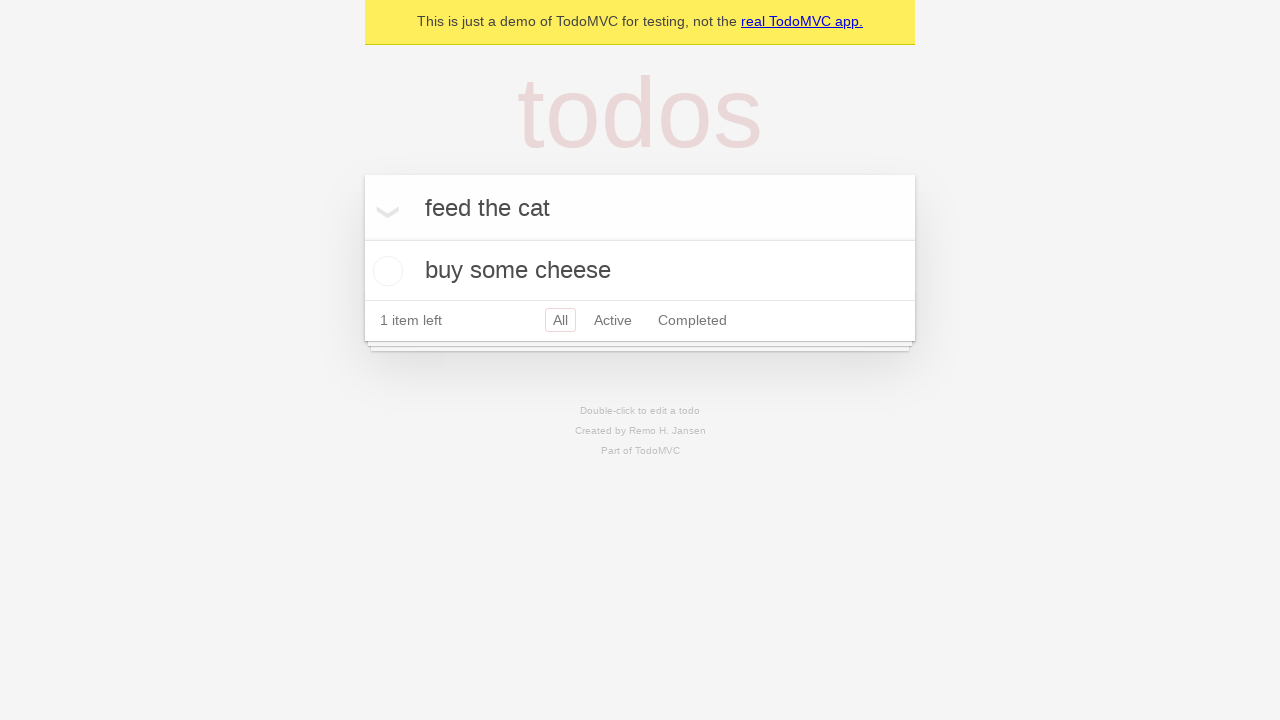

Pressed Enter to create second todo item on internal:attr=[placeholder="What needs to be done?"i]
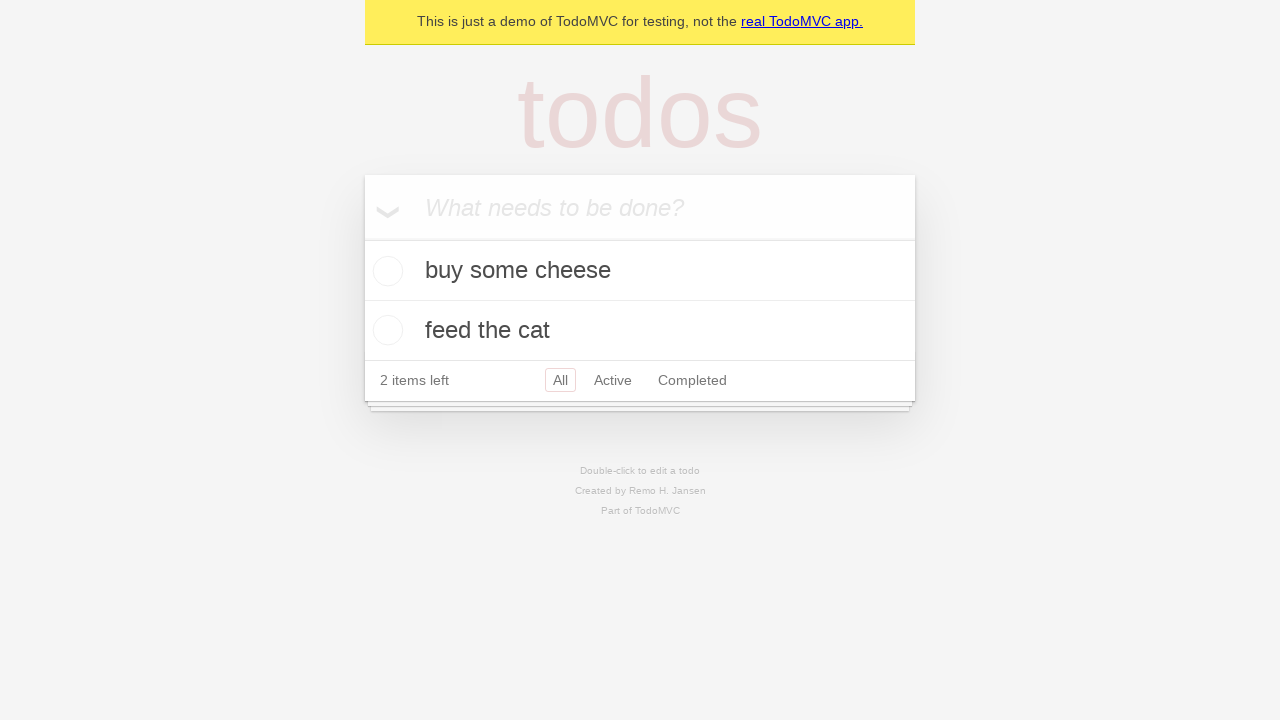

Filled todo input with 'book a doctors appointment' on internal:attr=[placeholder="What needs to be done?"i]
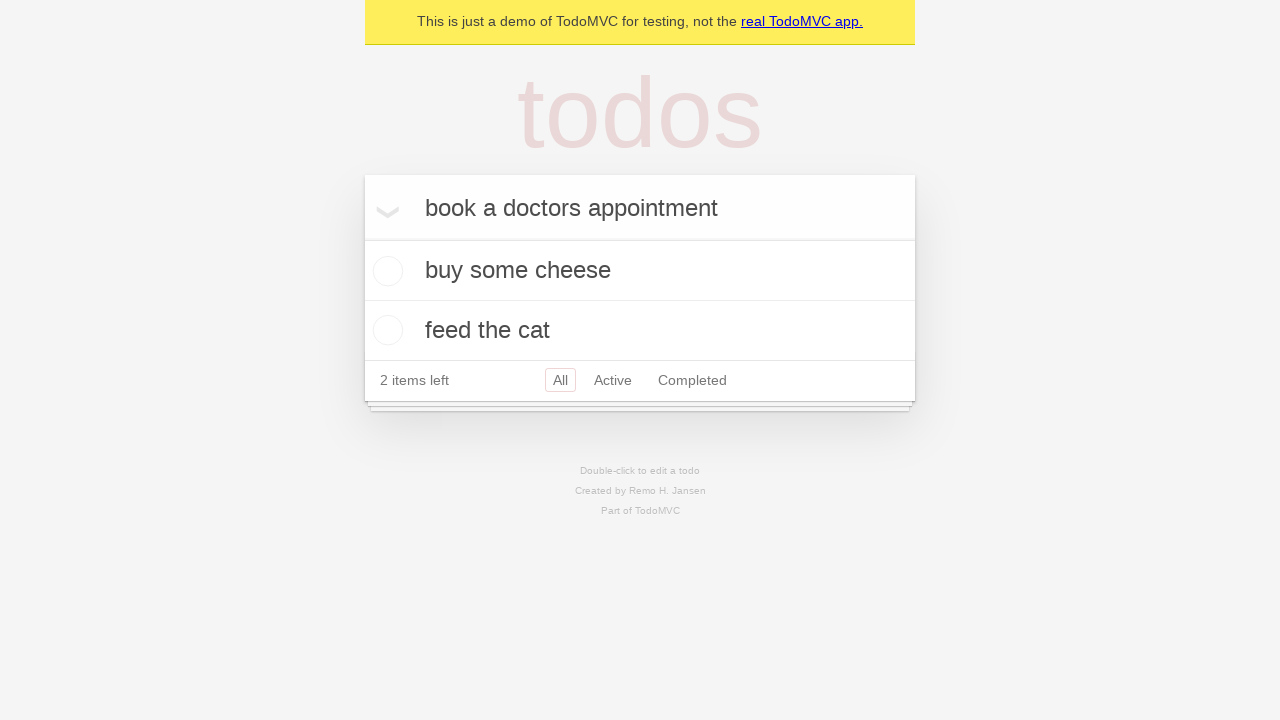

Pressed Enter to create third todo item on internal:attr=[placeholder="What needs to be done?"i]
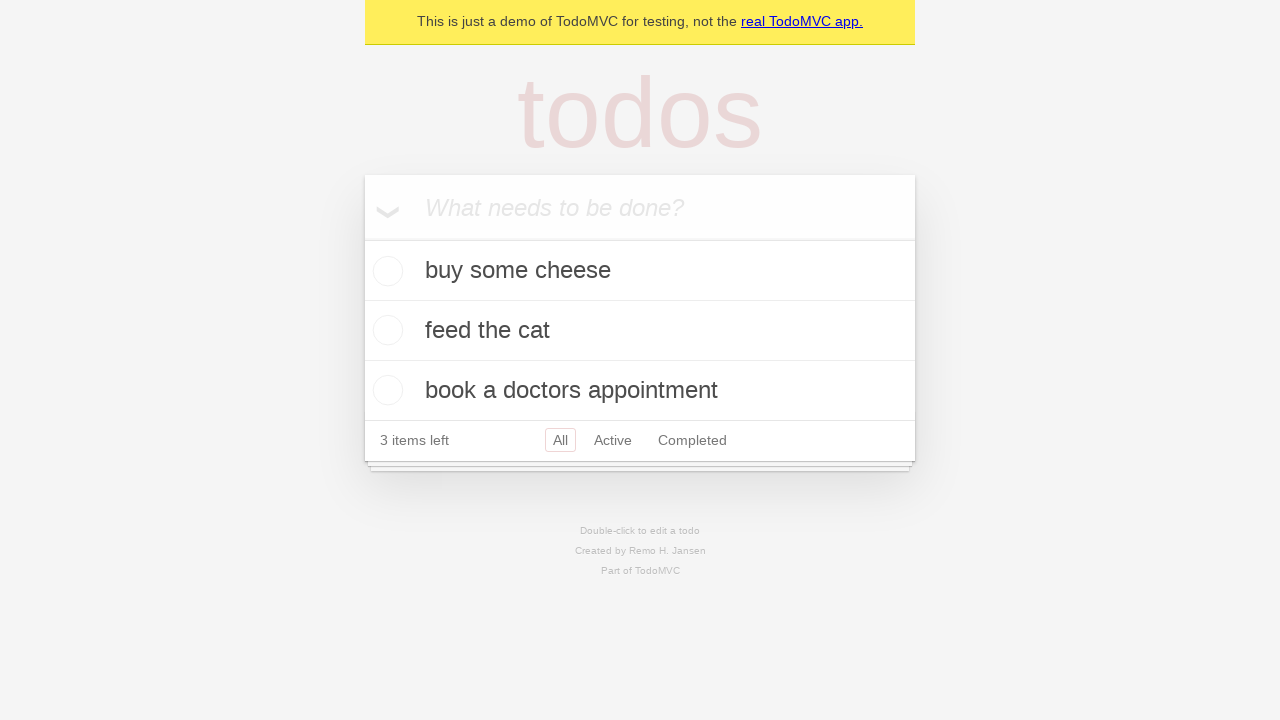

Checked the second todo item to mark it as completed at (385, 330) on internal:testid=[data-testid="todo-item"s] >> nth=1 >> internal:role=checkbox
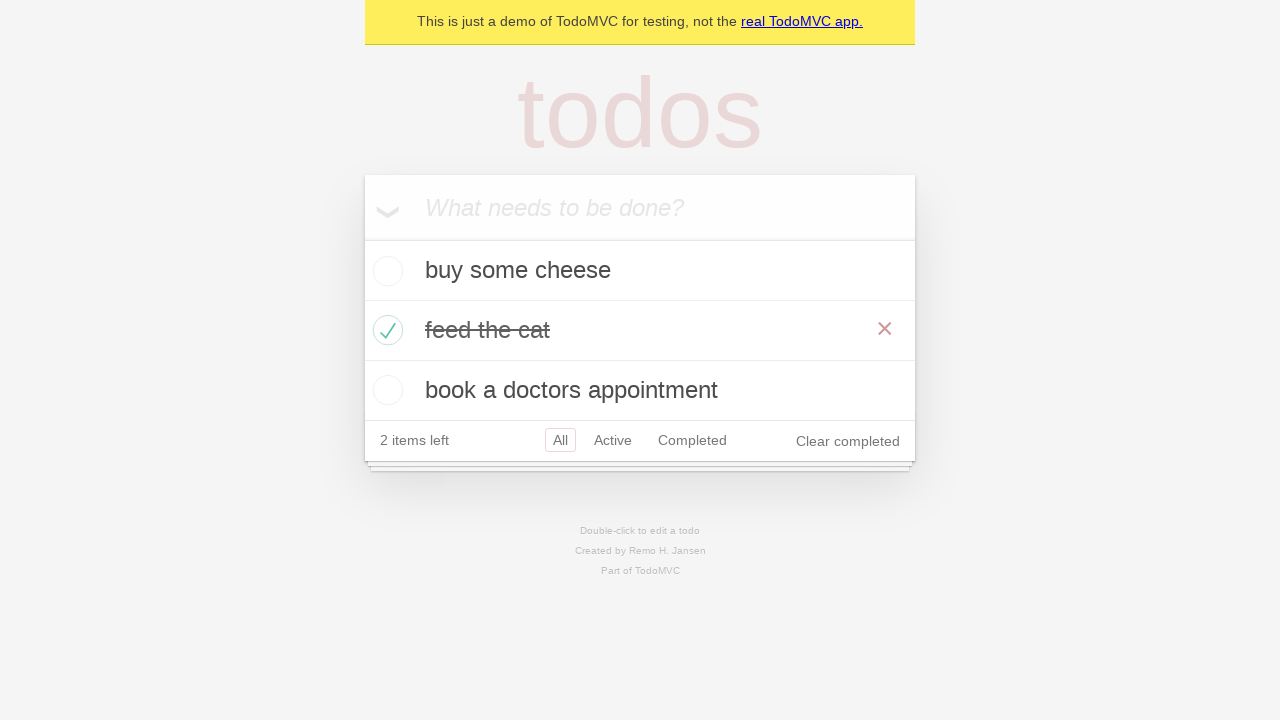

Clicked Active filter to display only active items at (613, 440) on internal:role=link[name="Active"i]
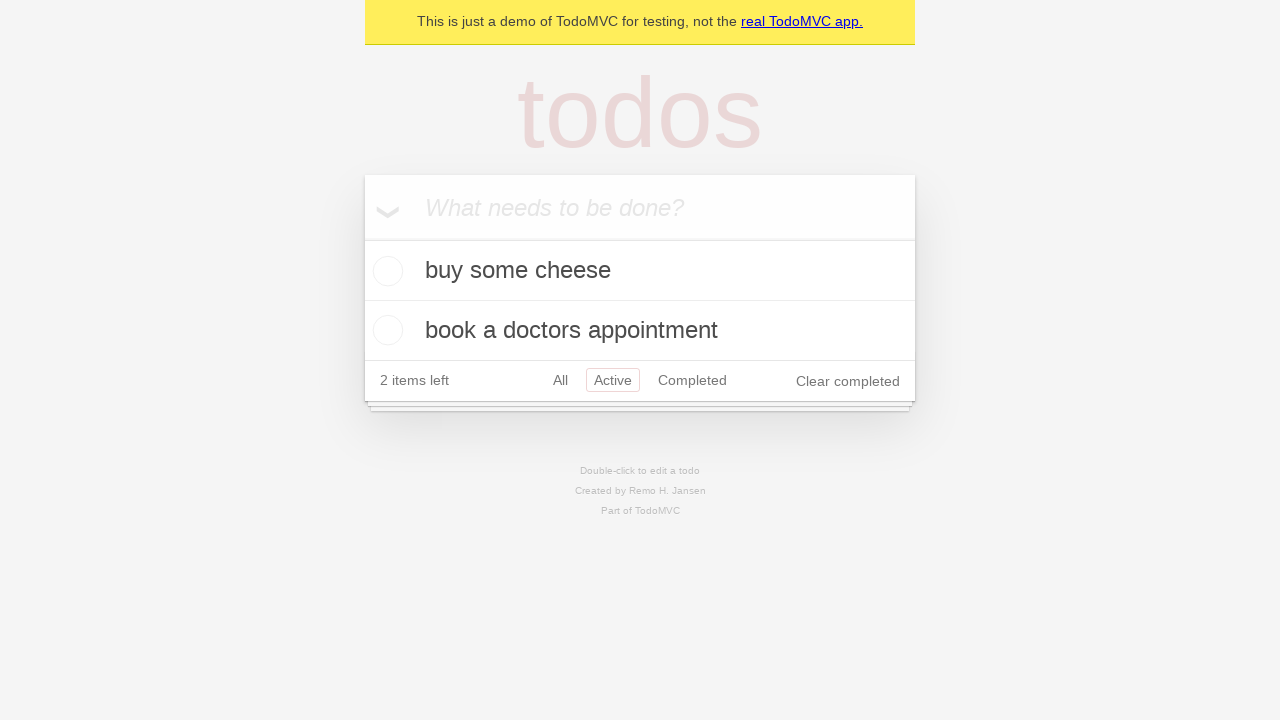

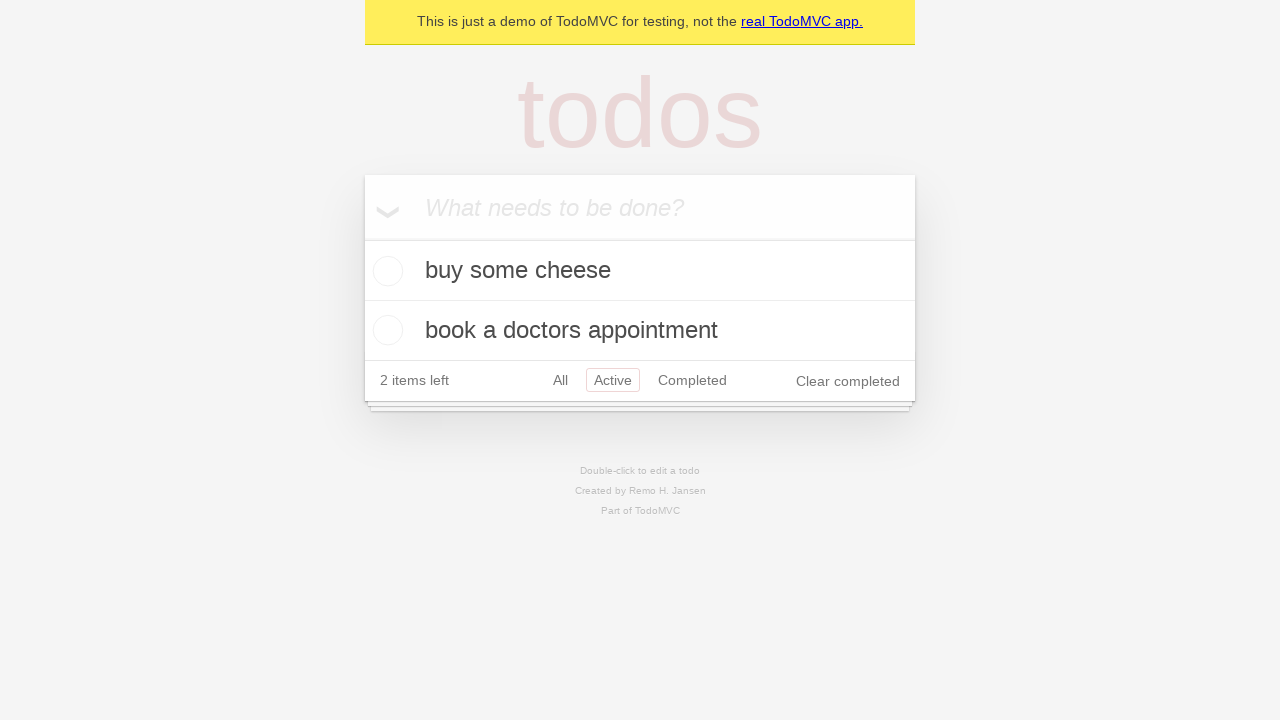